Tests a number input field by pressing arrow keys to increment/decrement values and verifies that text input, special characters, and spaces are not accepted in the numeric input field.

Starting URL: http://the-internet.herokuapp.com/inputs

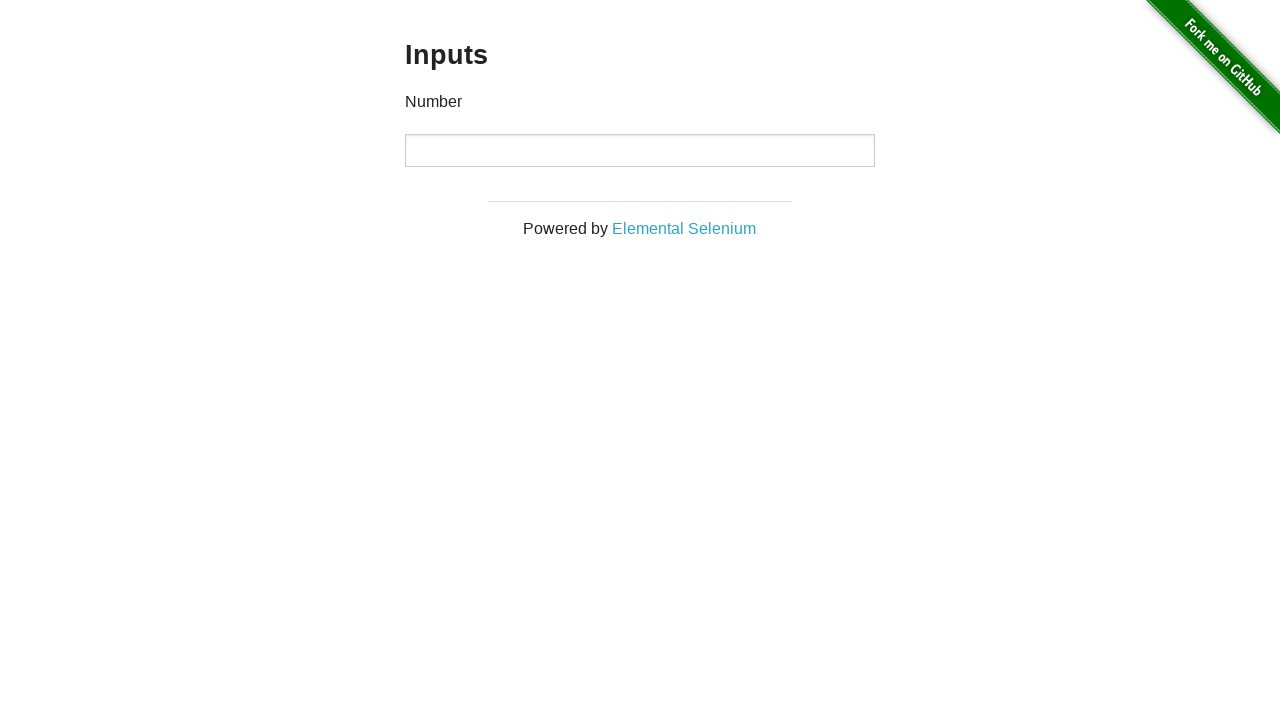

Pressed ArrowDown key on number input field on input
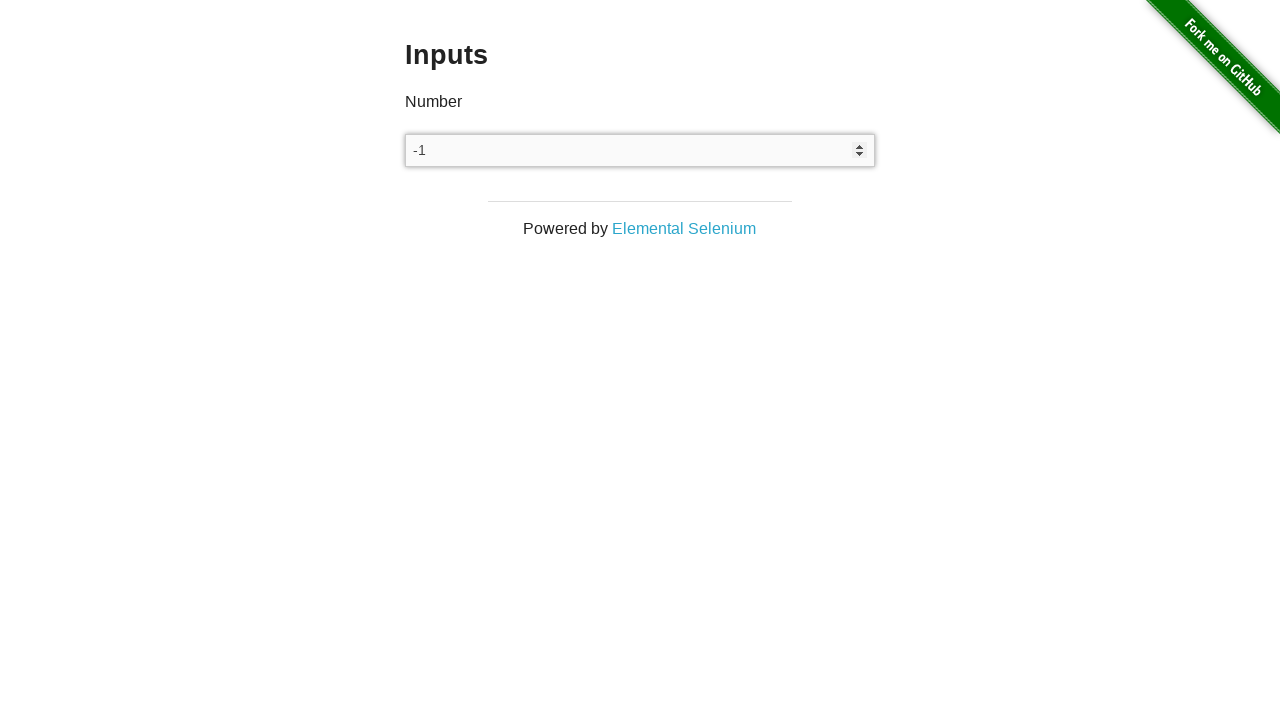

Verified input value is -1 after first ArrowDown press
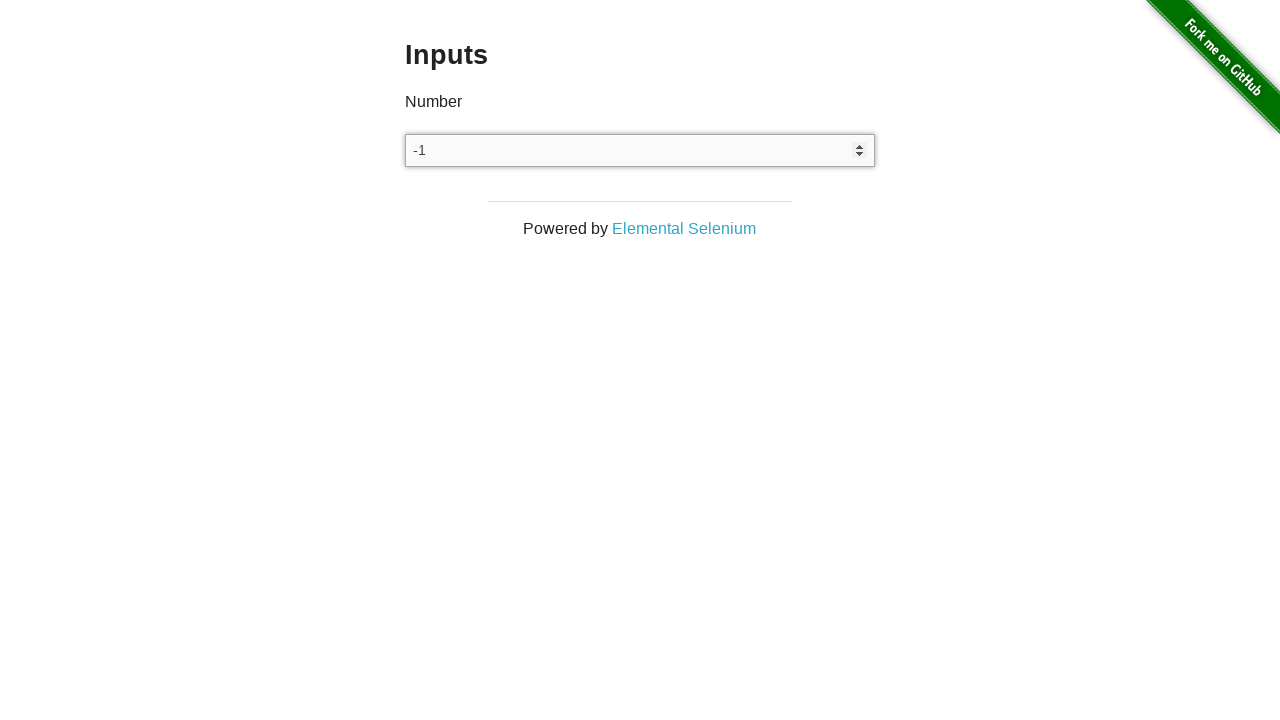

Pressed ArrowDown key on number input field on input
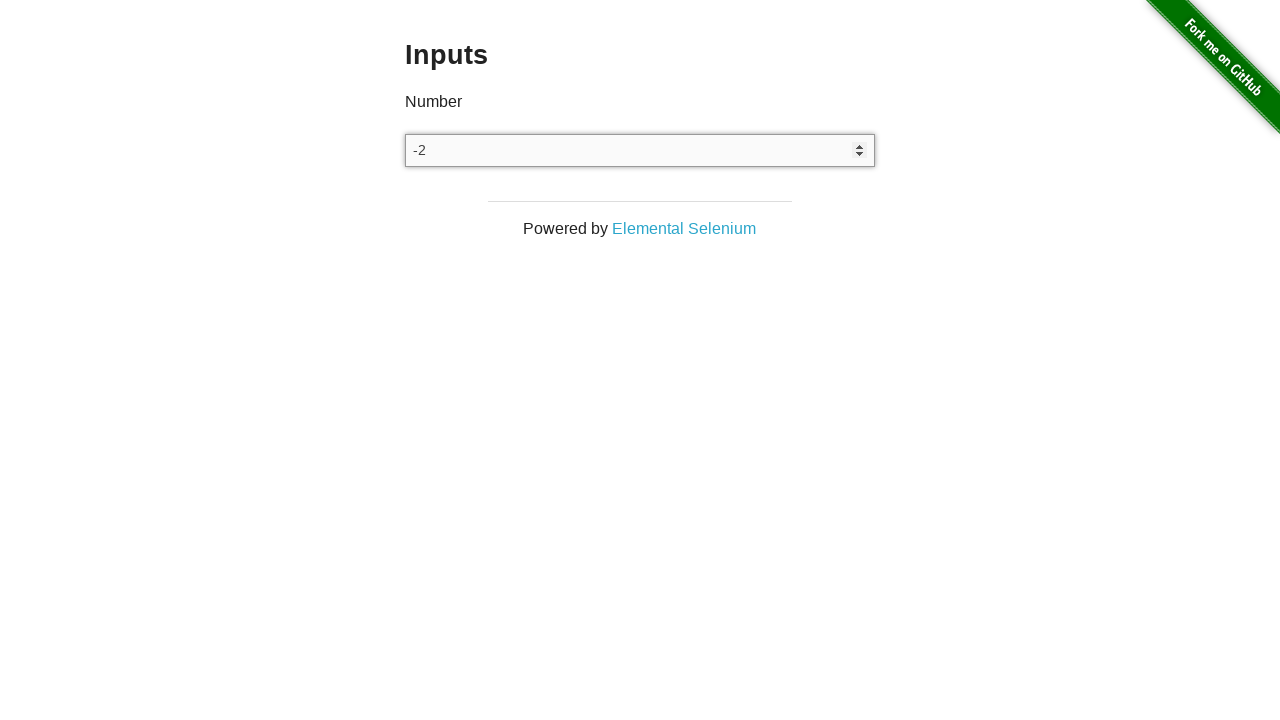

Pressed ArrowDown key on number input field on input
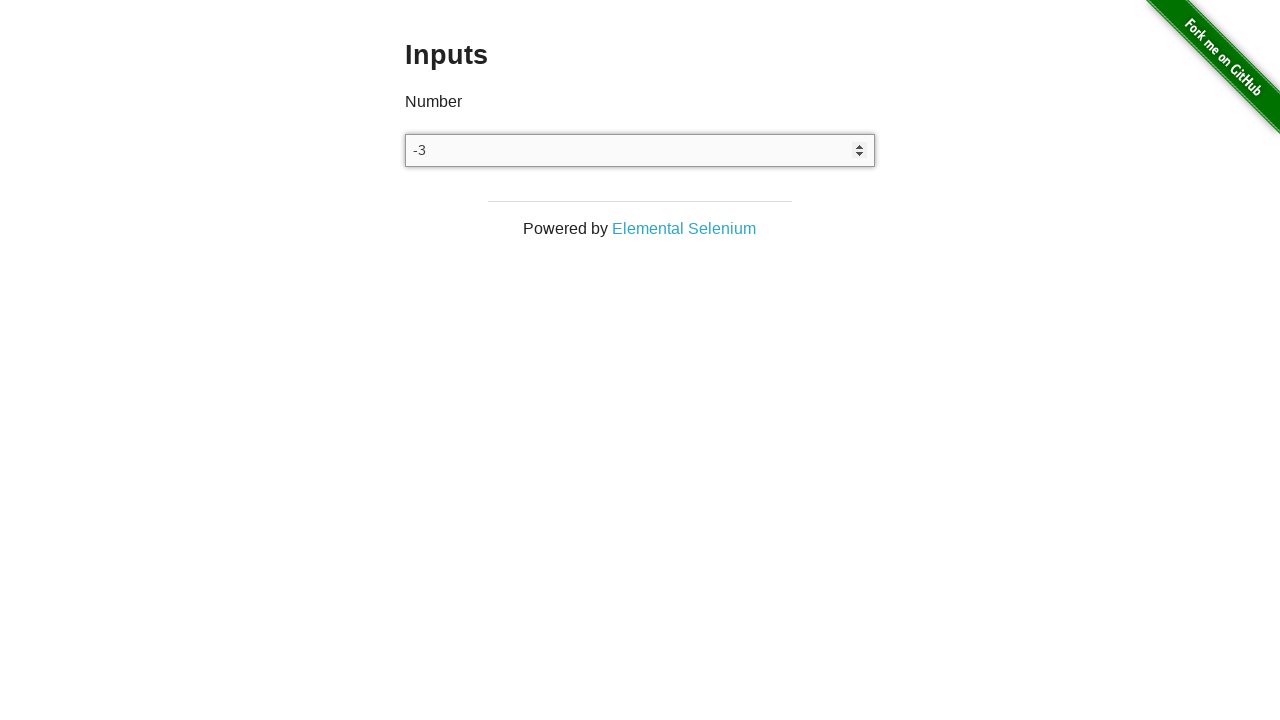

Pressed ArrowDown key on number input field on input
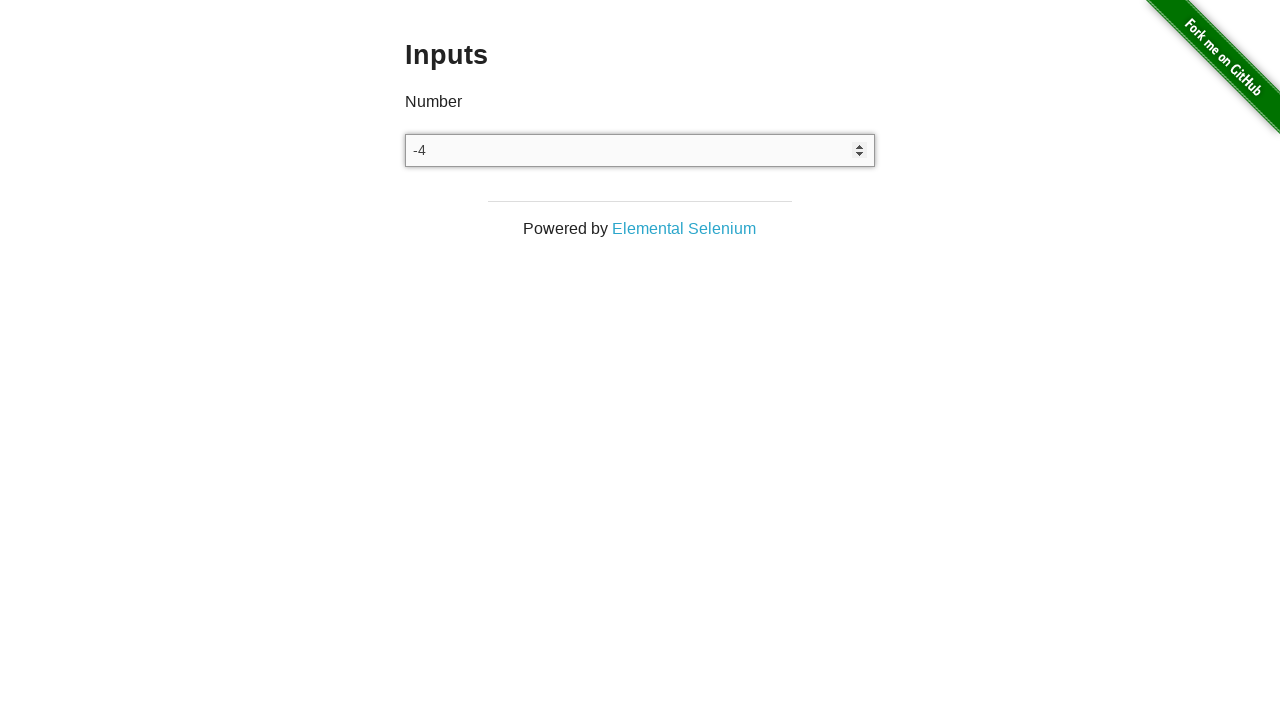

Verified input value is -4 after three additional ArrowDown presses
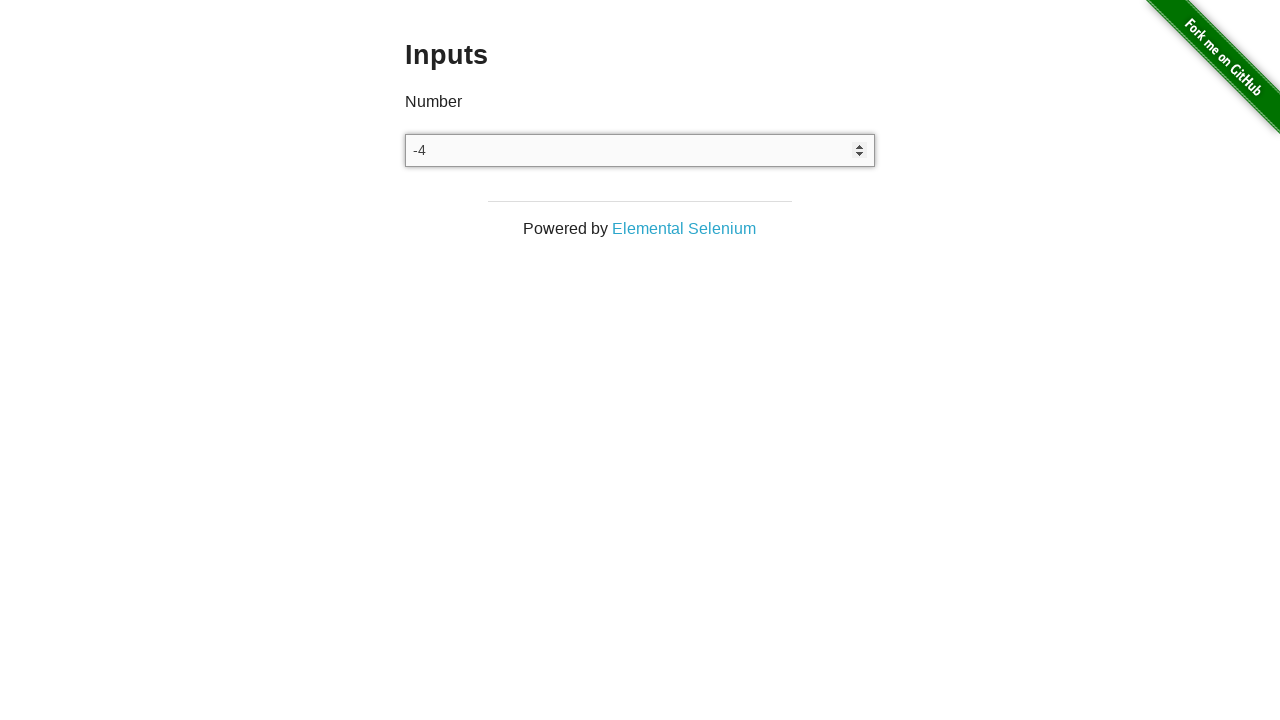

Navigated to http://the-internet.herokuapp.com/inputs for fresh input
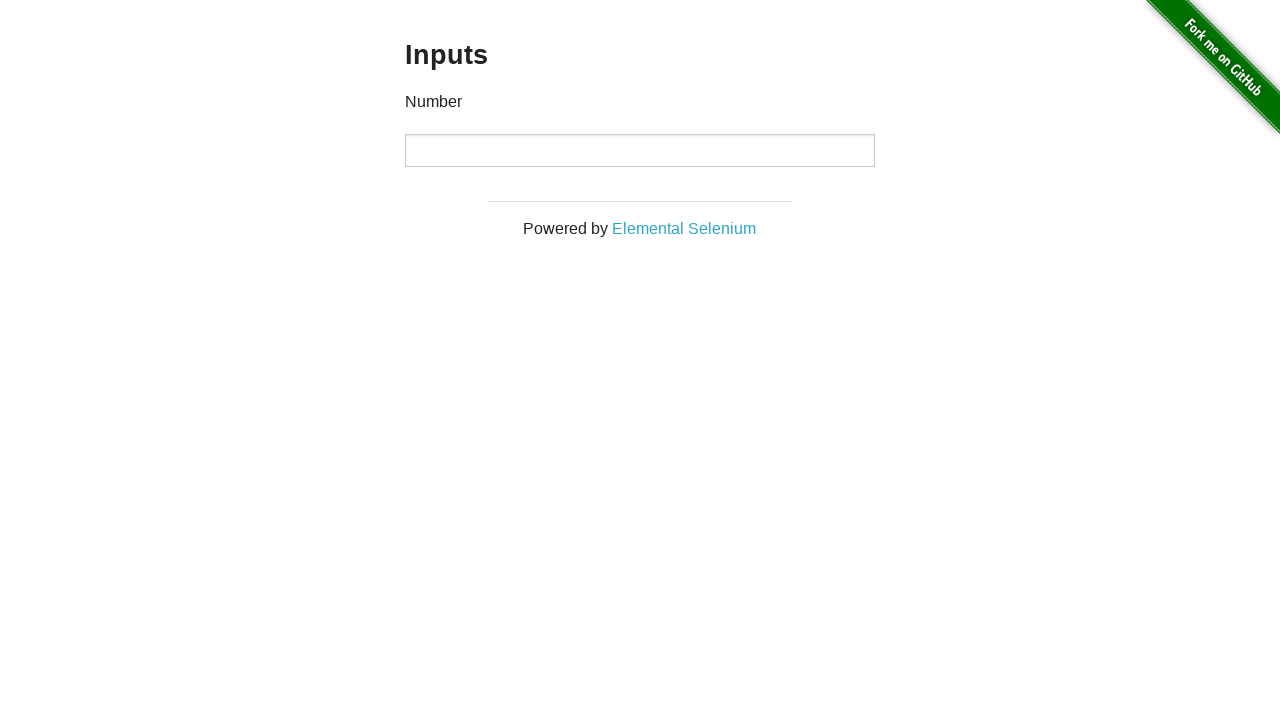

Pressed ArrowUp key on number input field on input
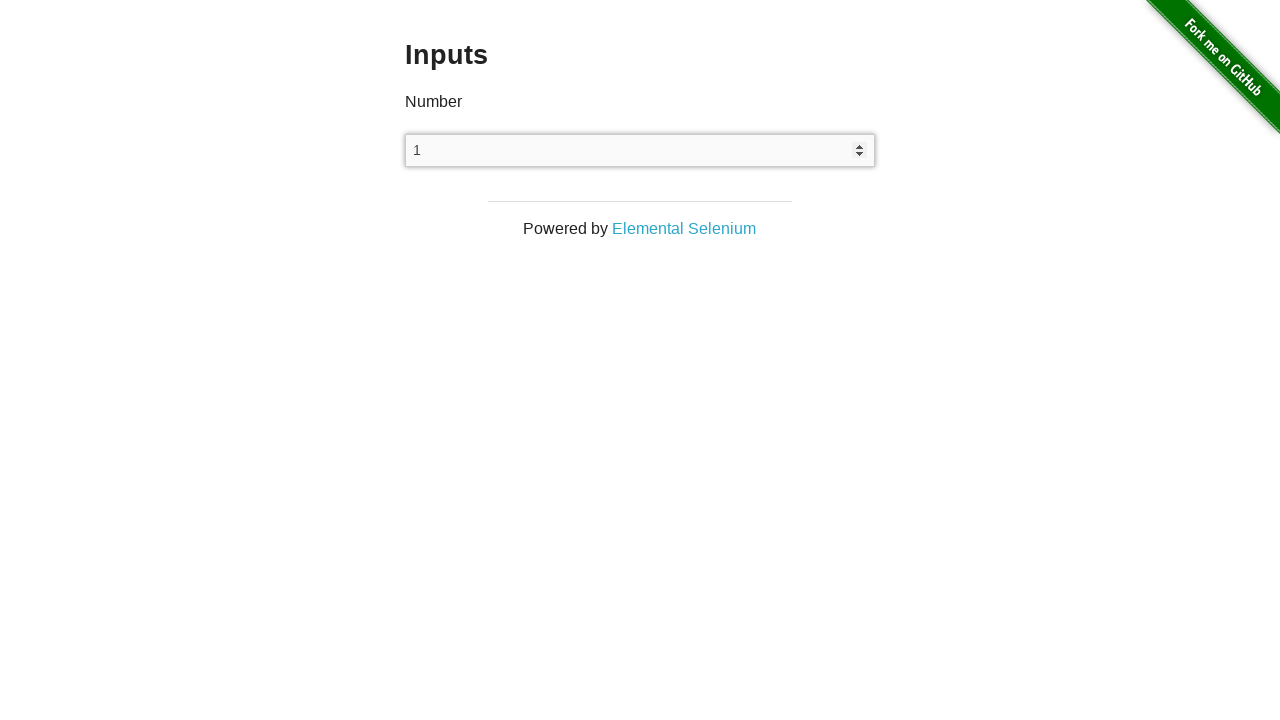

Verified input value is 1 after first ArrowUp press
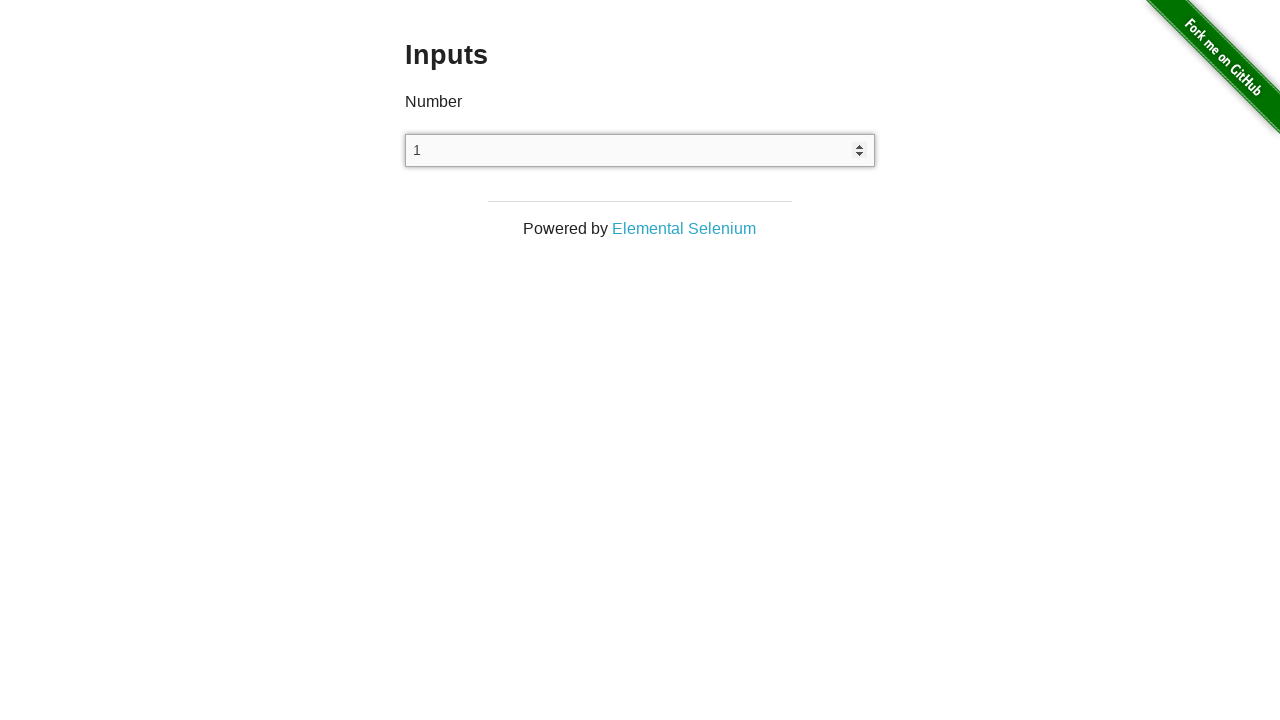

Pressed ArrowUp key on number input field on input
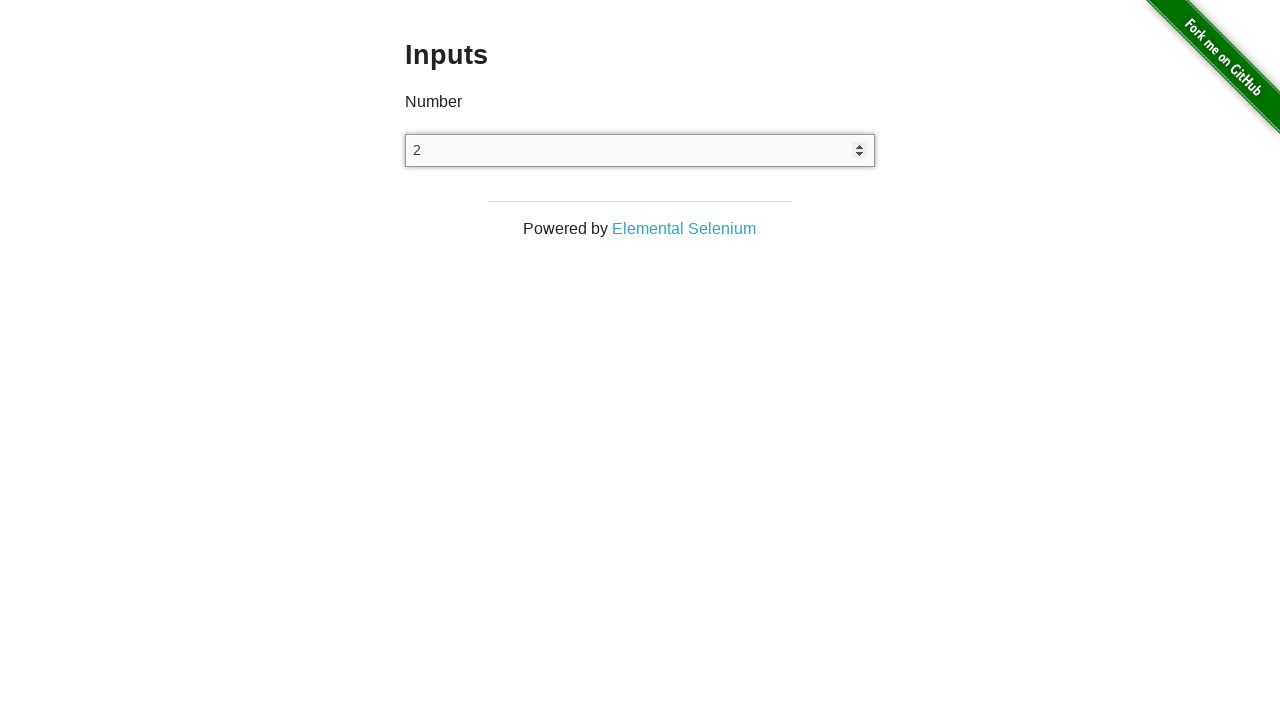

Pressed ArrowUp key on number input field on input
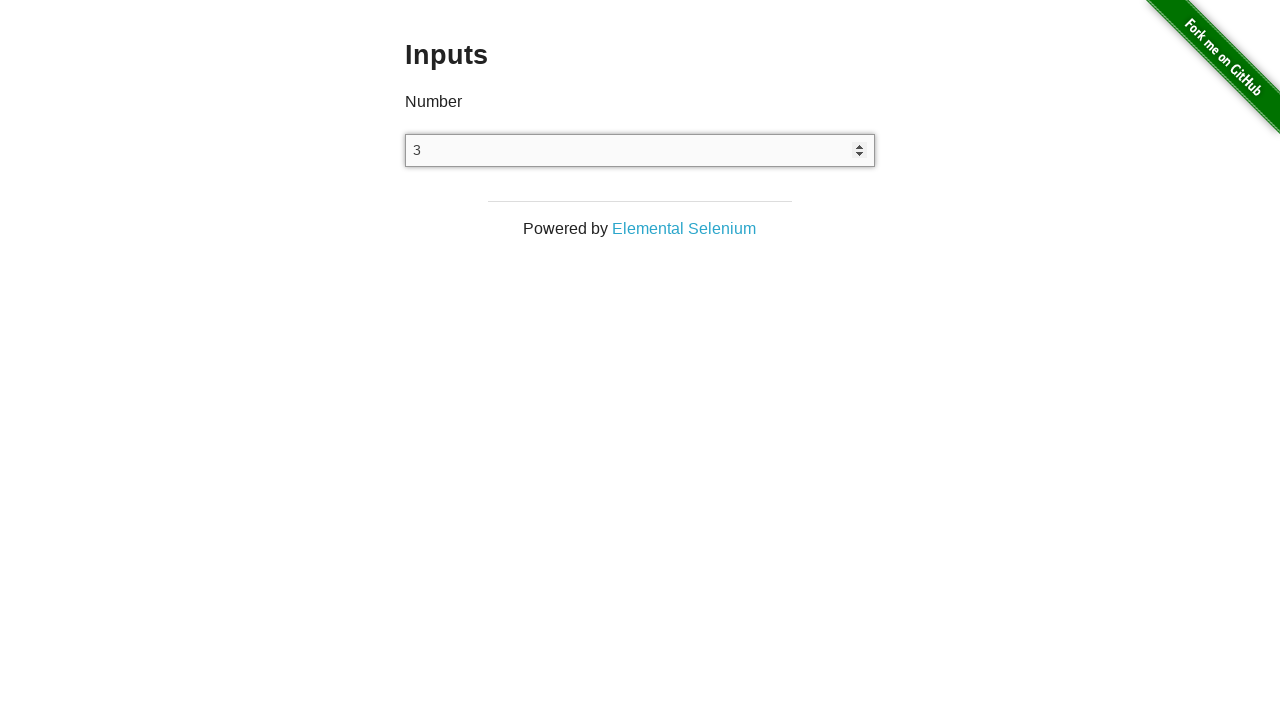

Pressed ArrowUp key on number input field on input
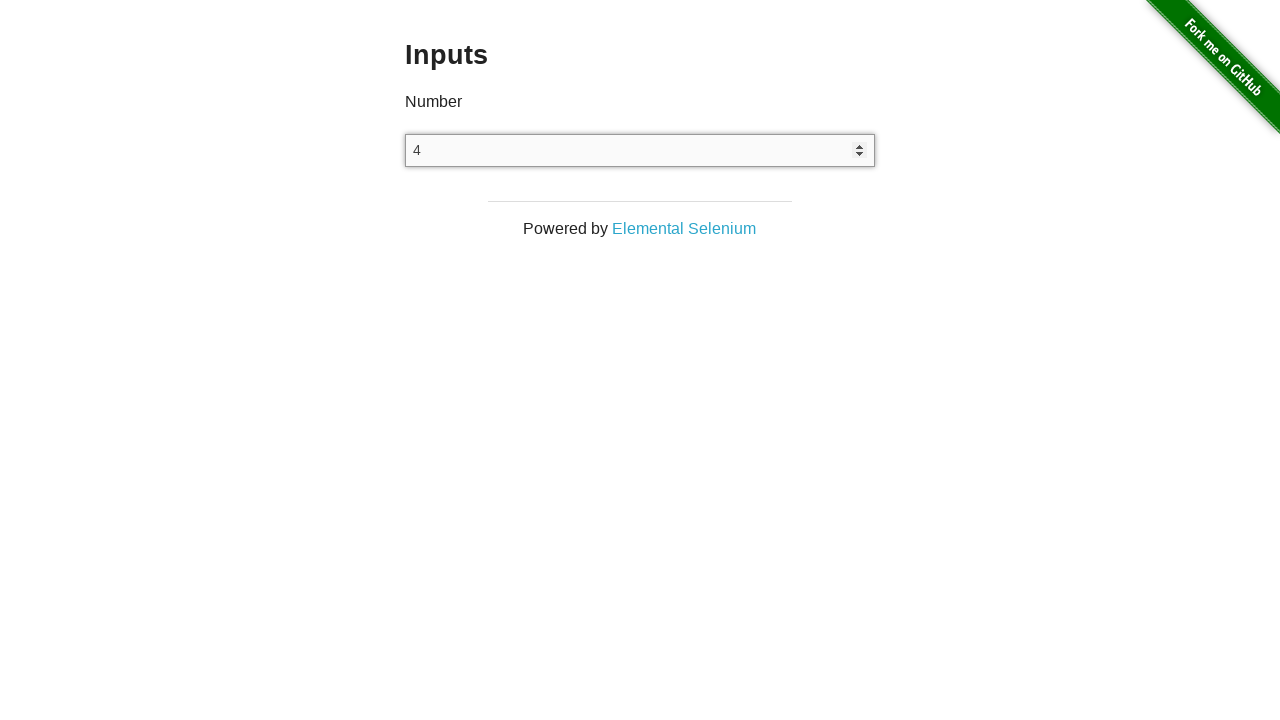

Pressed ArrowUp key on number input field on input
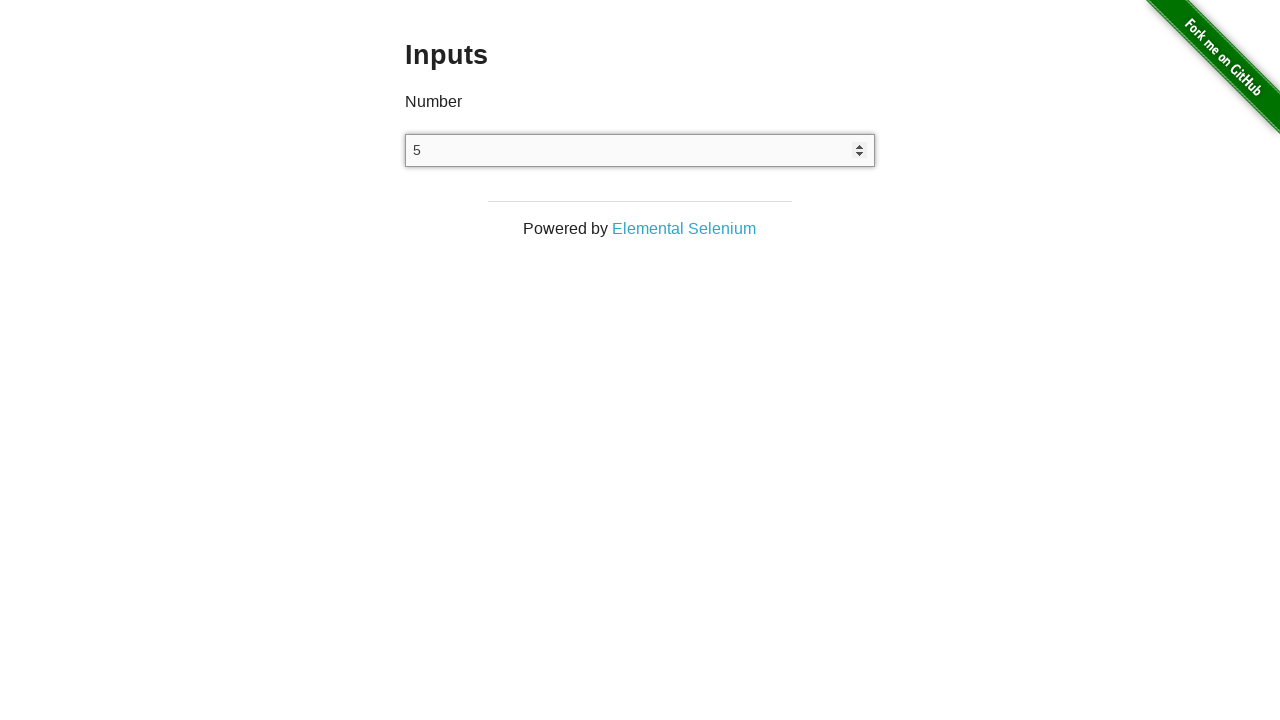

Pressed ArrowUp key on number input field on input
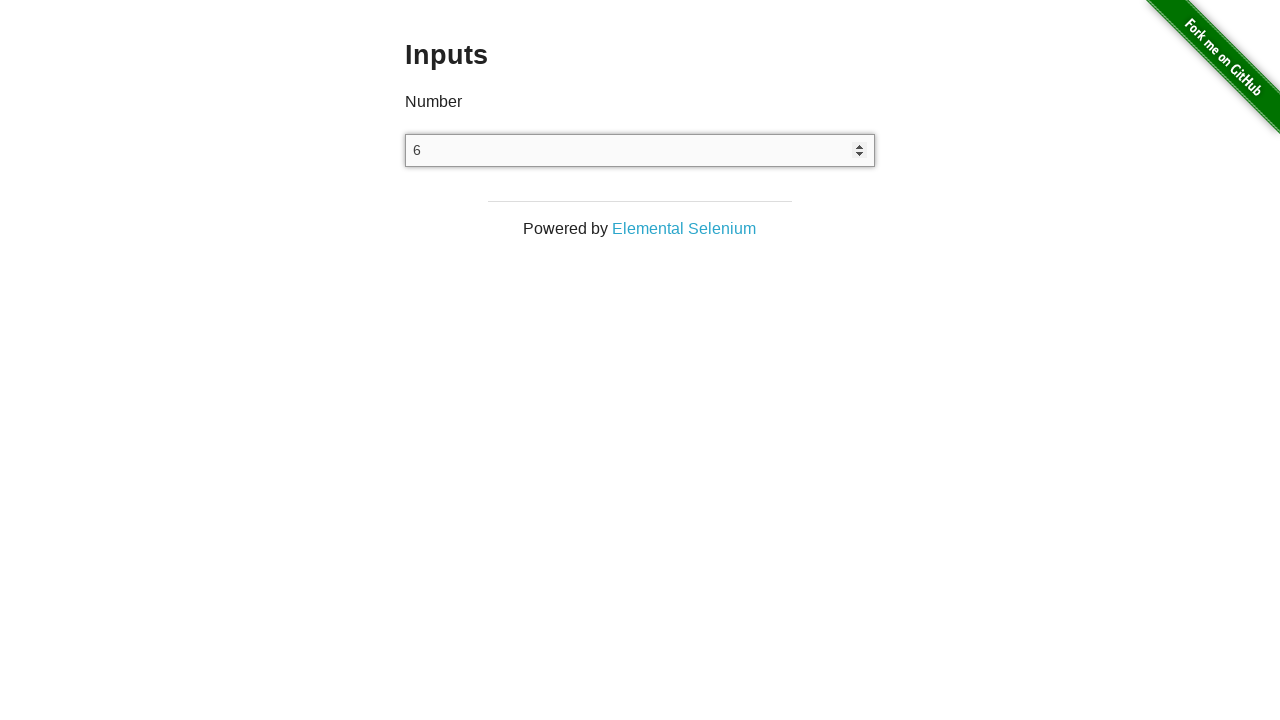

Verified input value is 6 after five additional ArrowUp presses
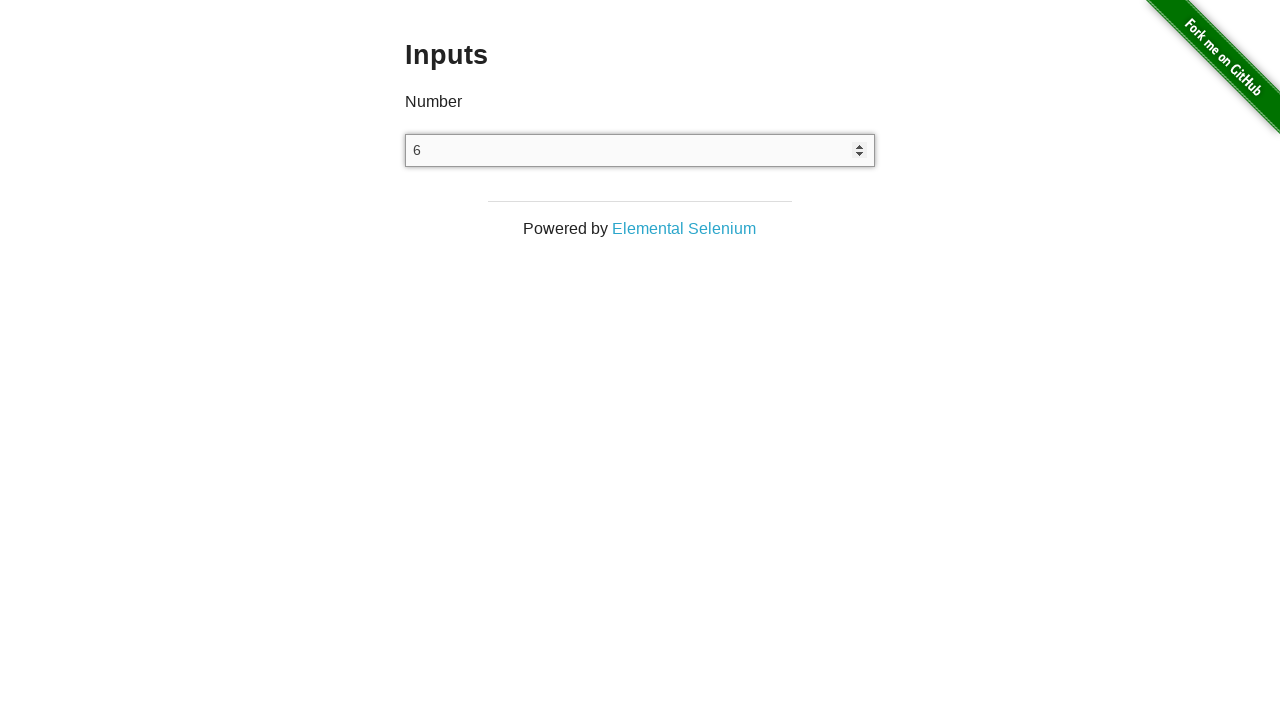

Navigated to http://the-internet.herokuapp.com/inputs for fresh input
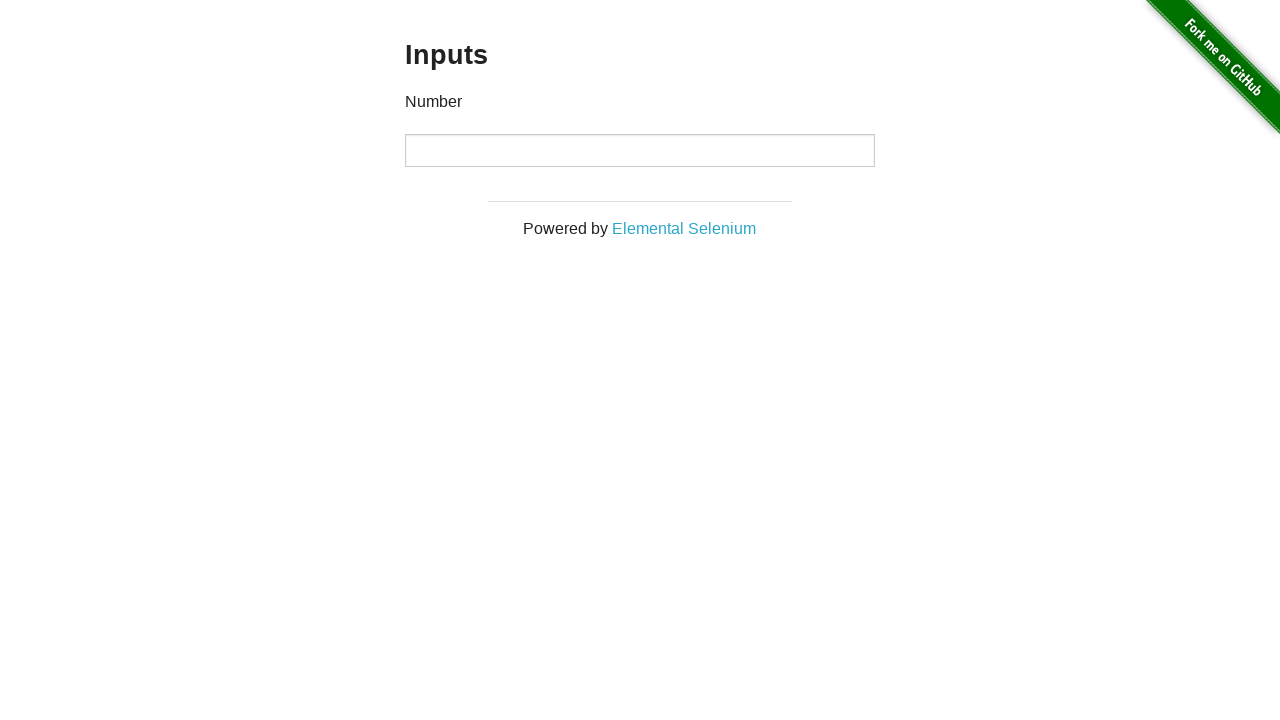

Attempted to type text 'FFFFFFFFFF' into number input field on input
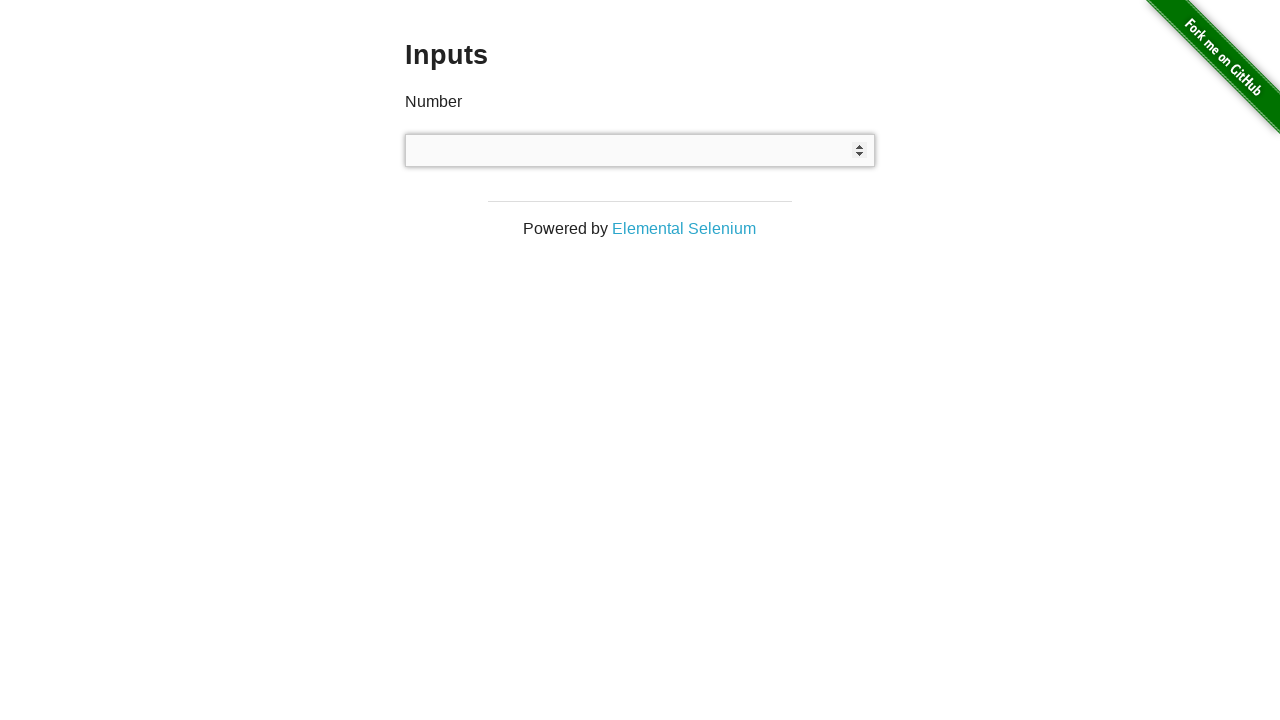

Verified text input was rejected and field remains empty
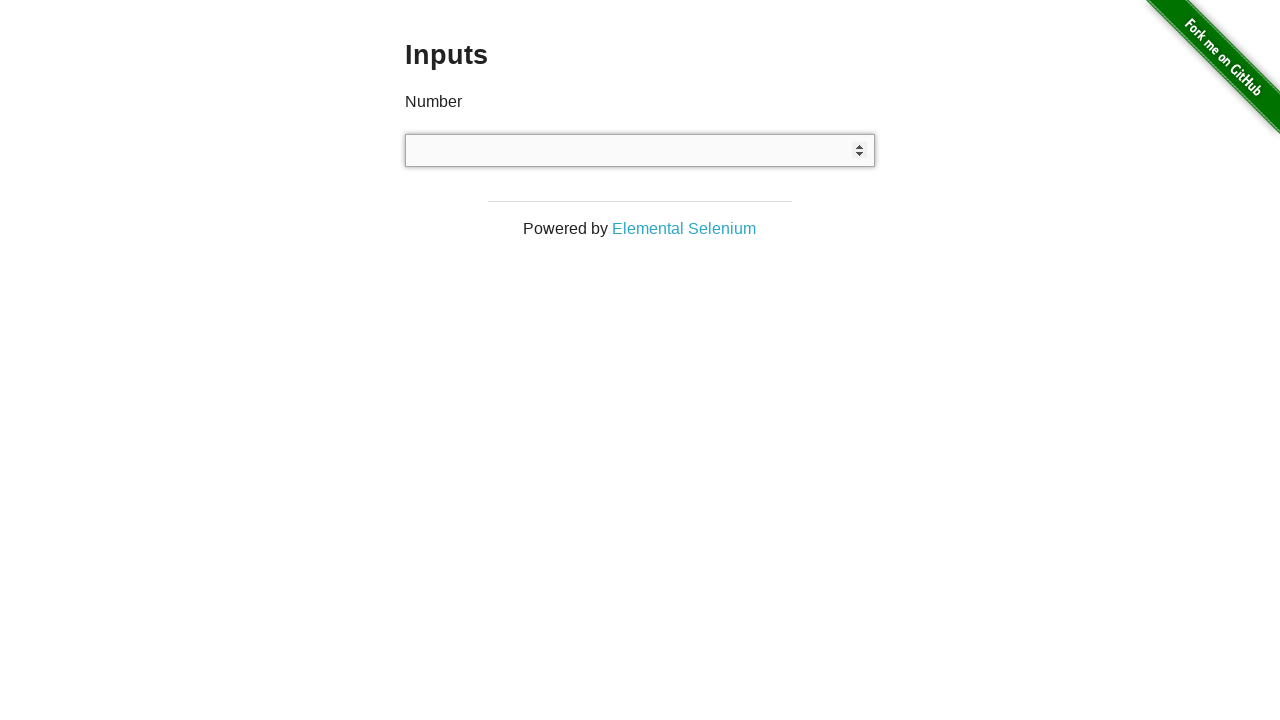

Attempted to type special symbols '@#$%^%$^%' into number input field on input
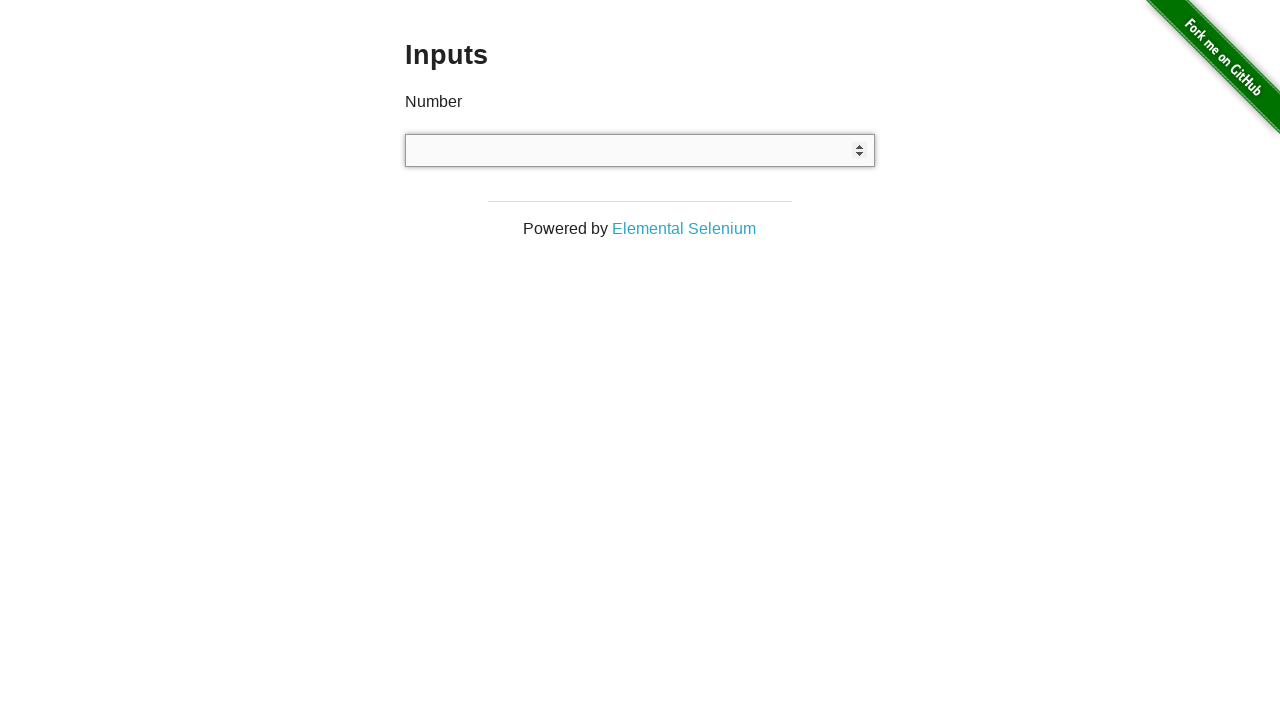

Verified special symbols were rejected and field remains empty
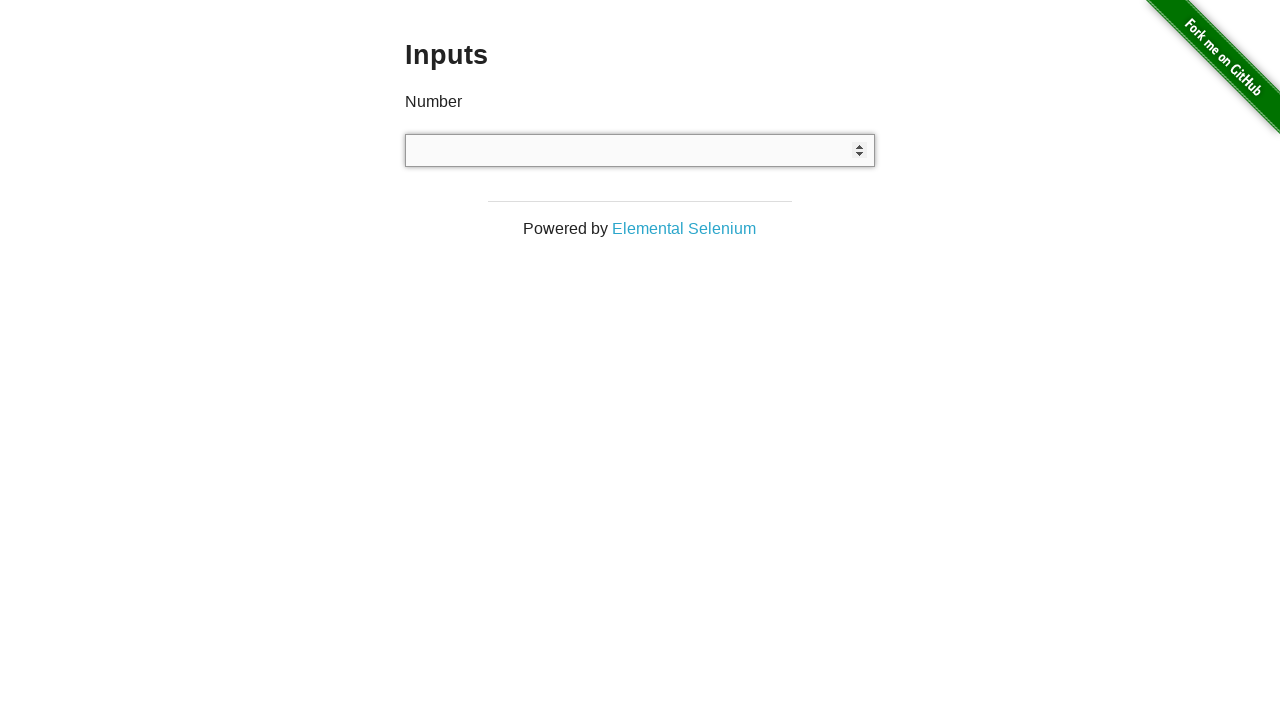

Attempted to type spaces into number input field on input
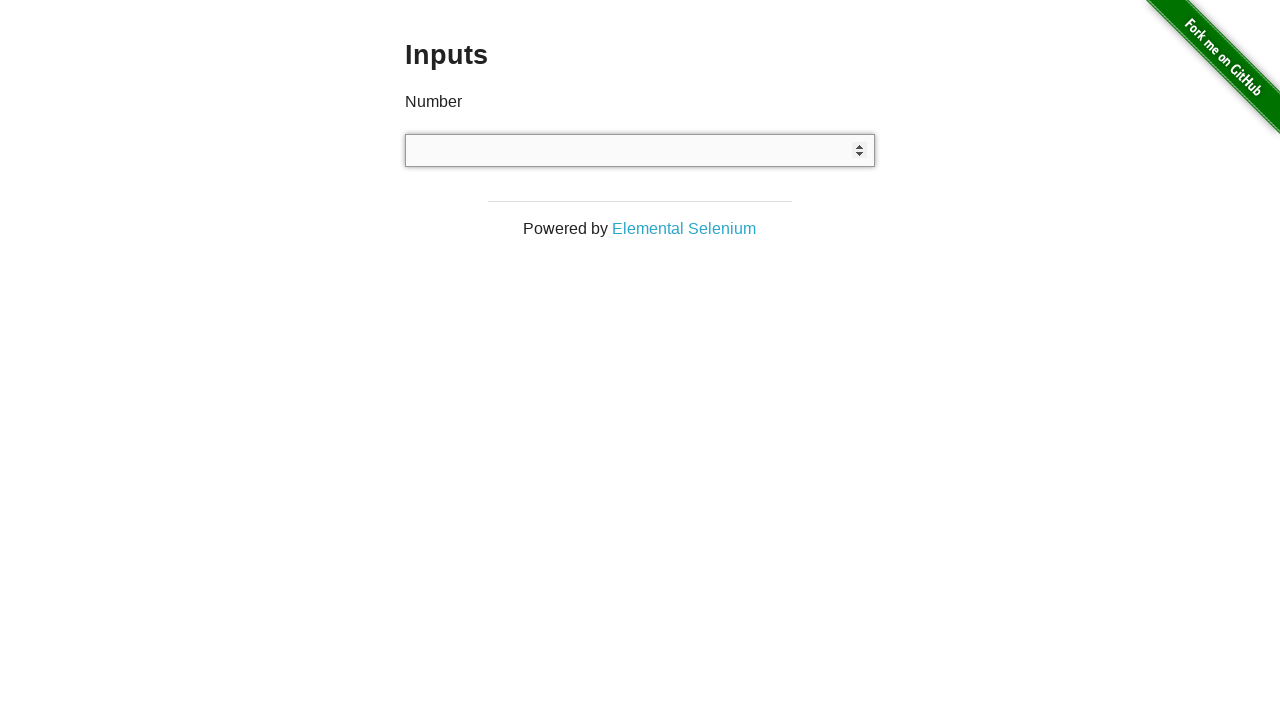

Verified spaces were rejected and field remains empty
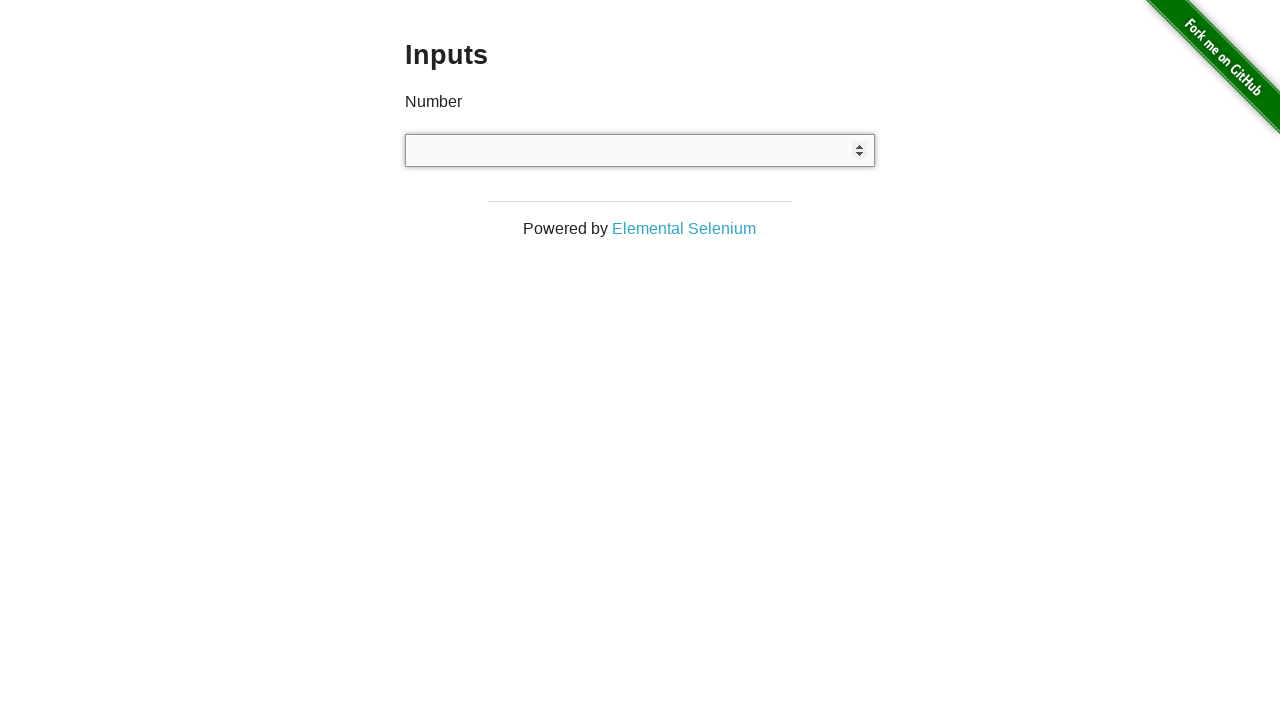

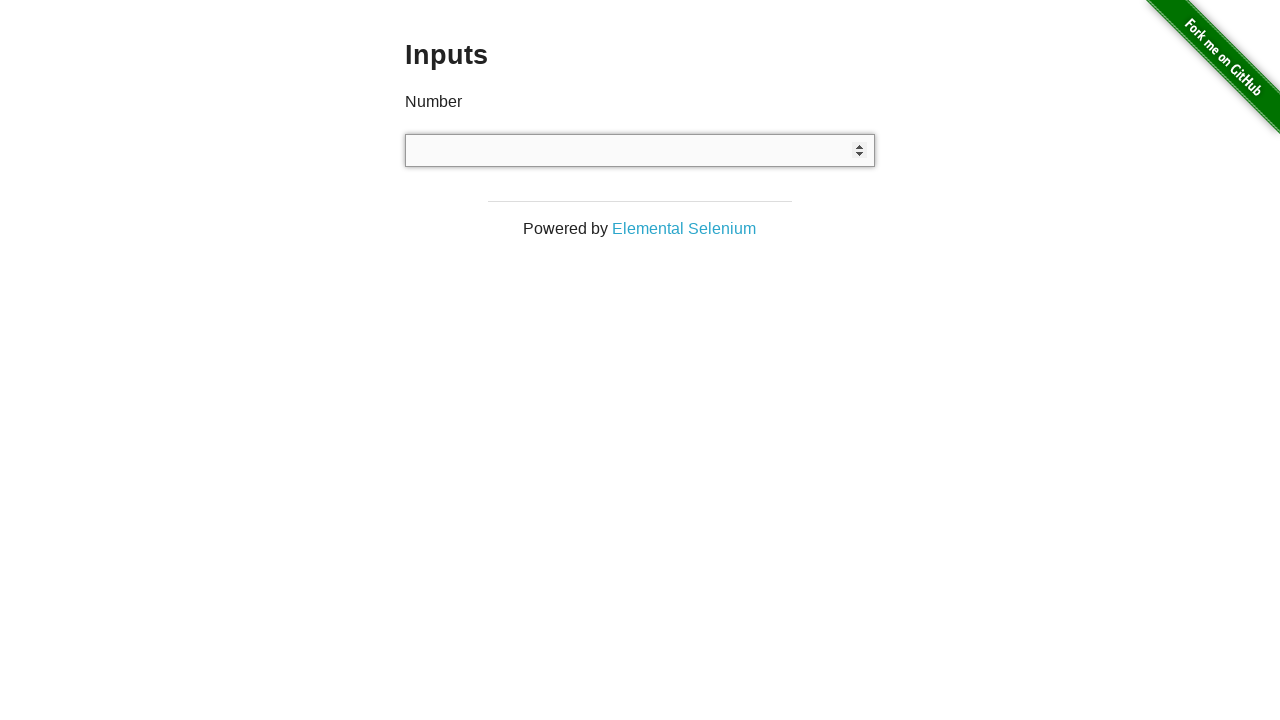